Tests that leading tabs are removed from todo text on save

Starting URL: https://todomvc.com/examples/typescript-angular/#/

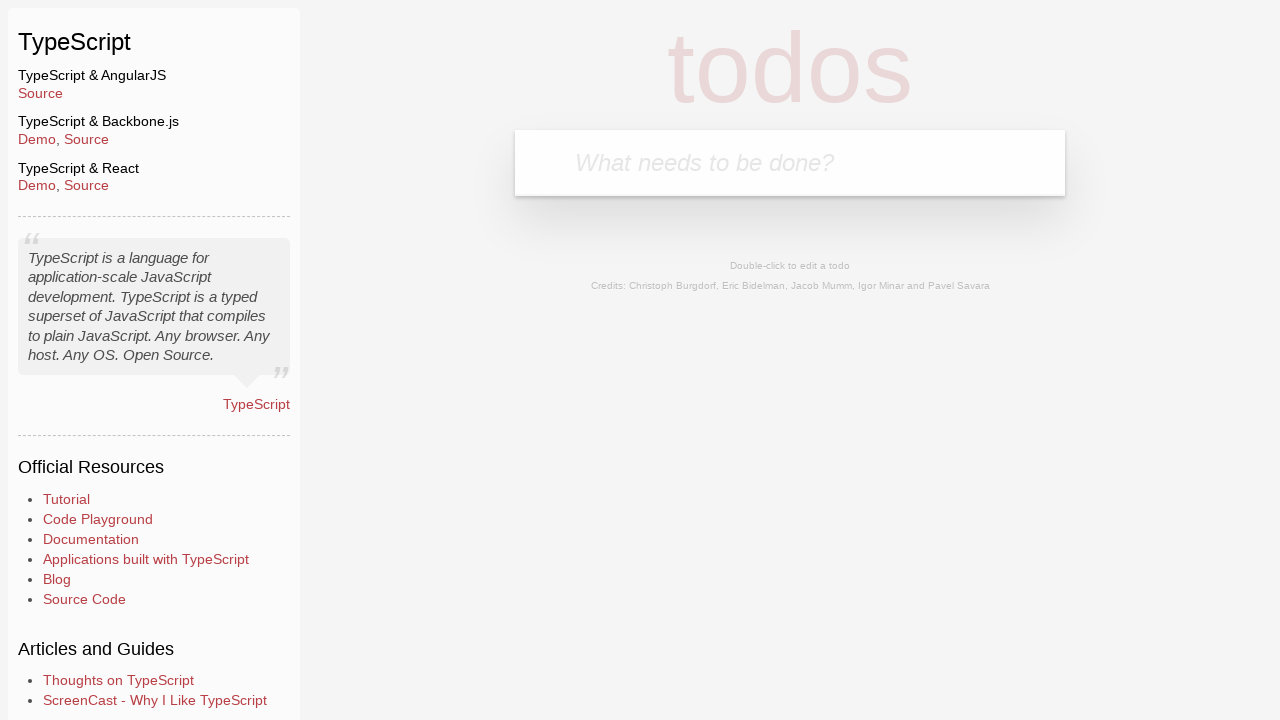

Filled new todo input field with 'Lorem' on .new-todo
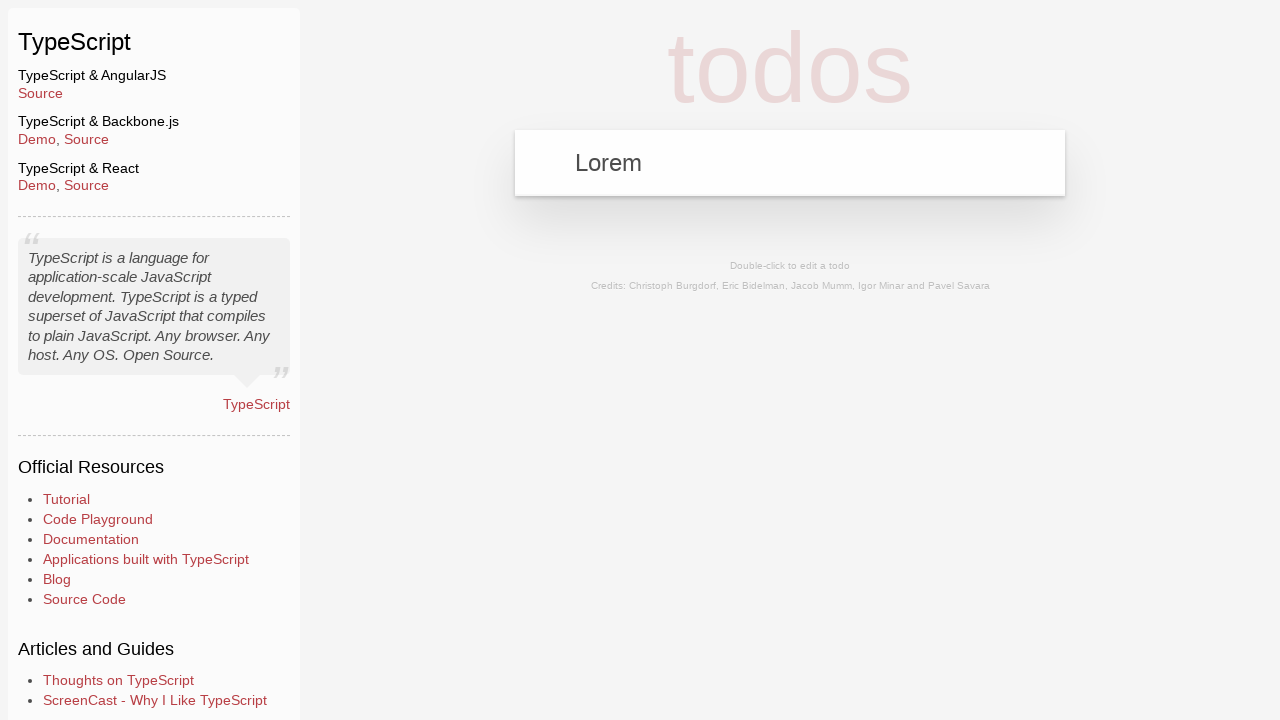

Pressed Enter to create new todo on .new-todo
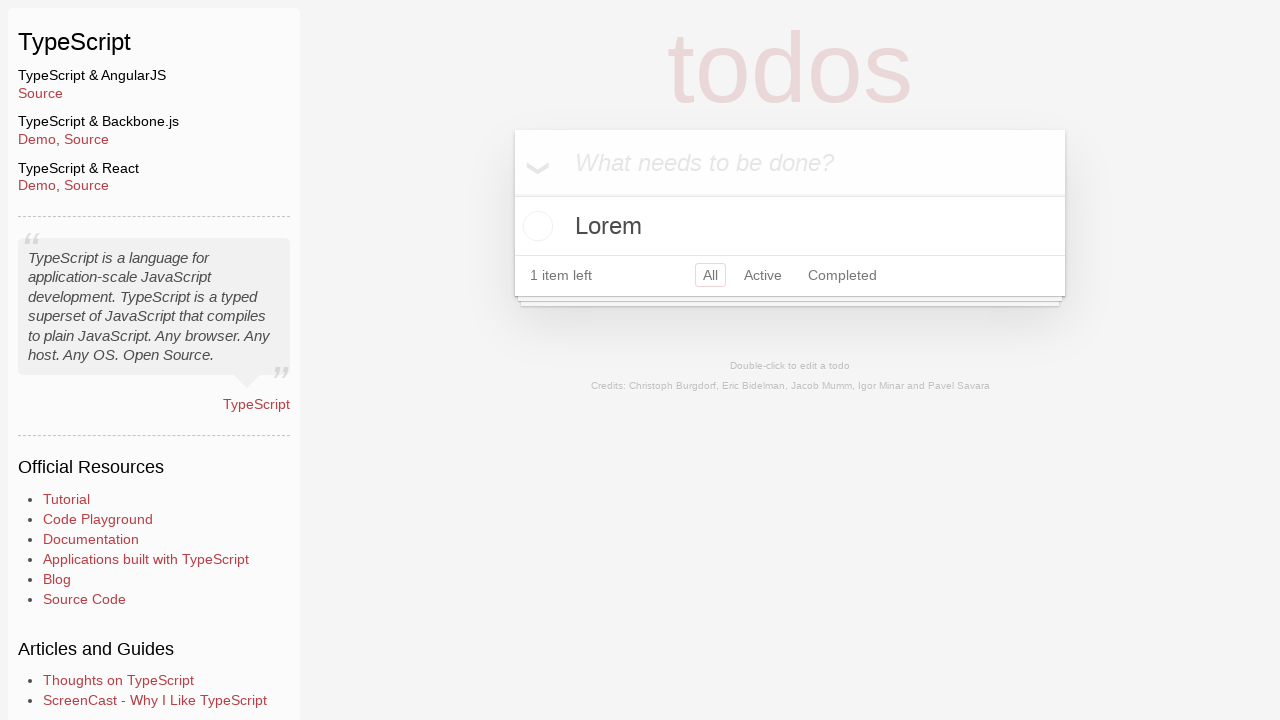

Double-clicked todo to enter edit mode at (790, 226) on text=Lorem
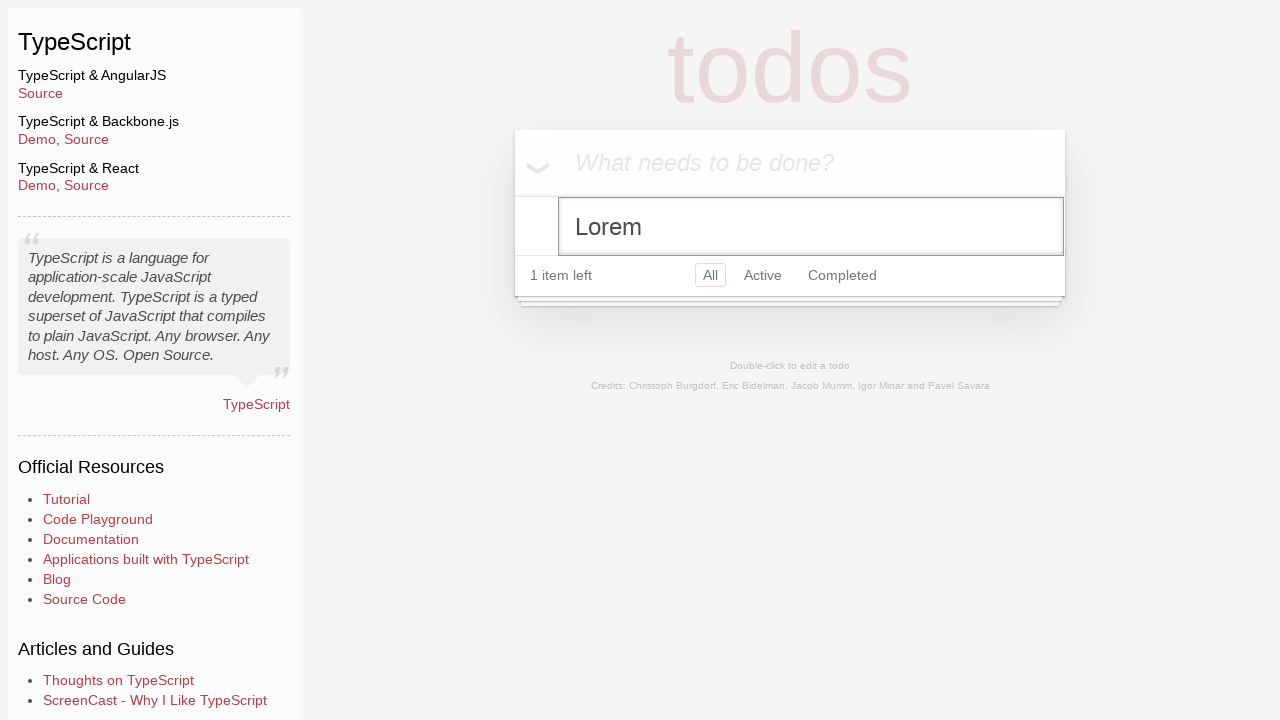

Filled edit field with text containing leading tabs: '\t\tIpsum' on .todo-list li.editing .edit
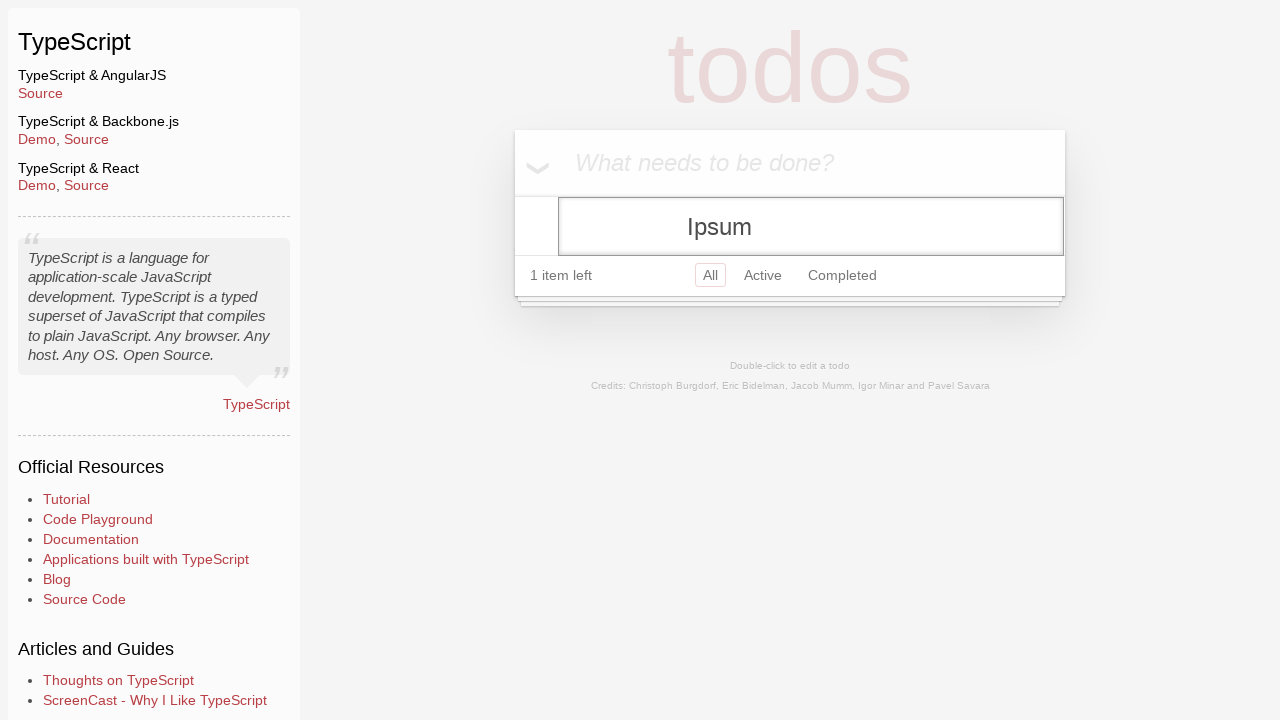

Clicked header to save todo changes at (790, 163) on .header
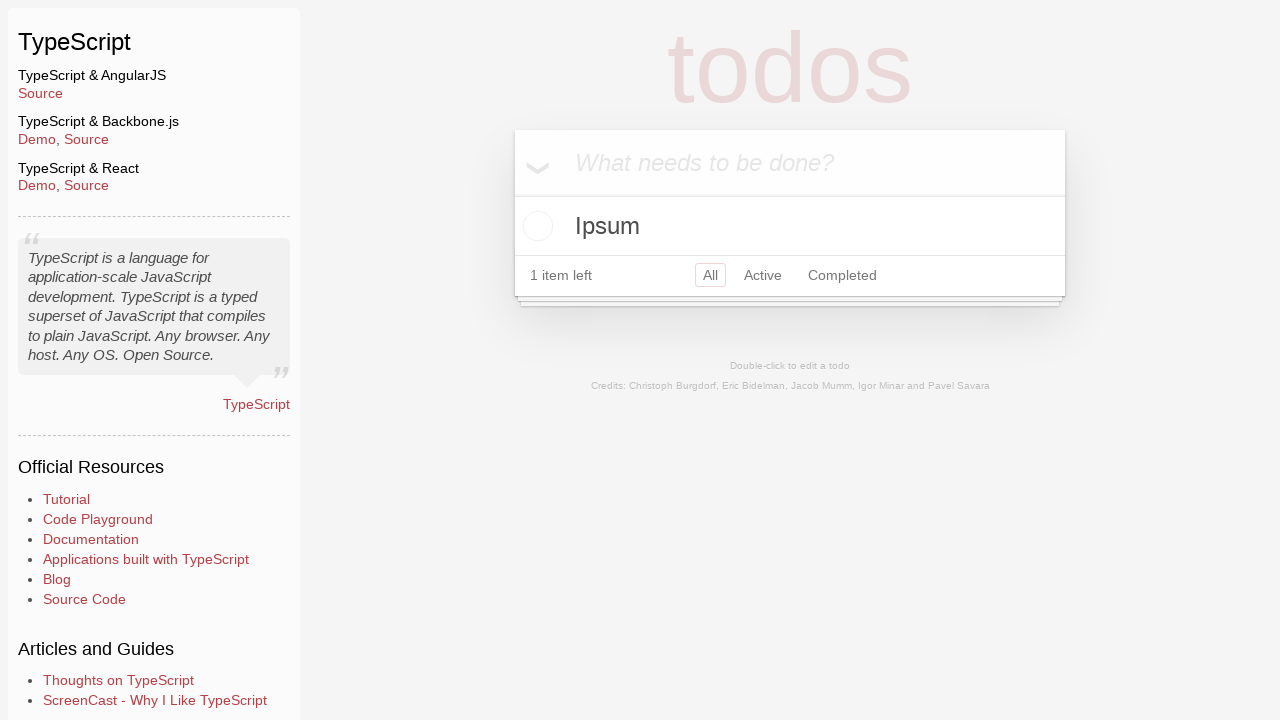

Verified leading tabs were removed and 'Ipsum' text is visible
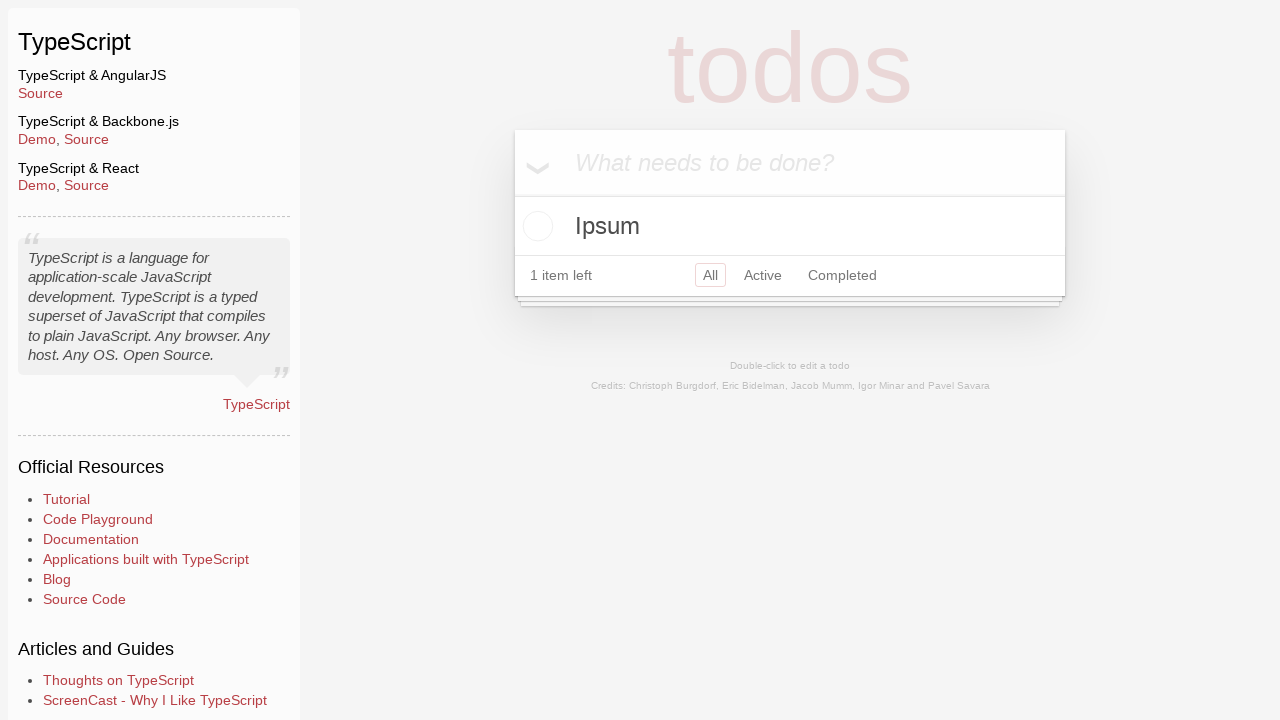

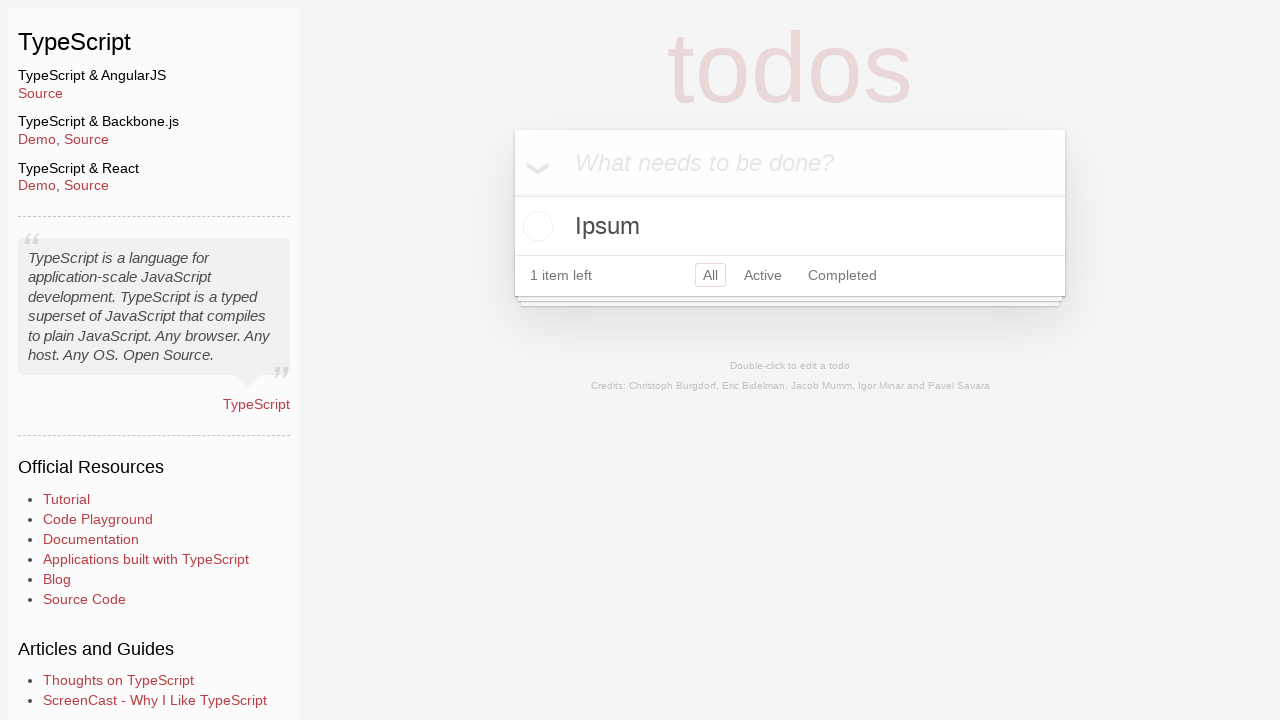